Basic browser automation test that navigates to Flipkart homepage, retrieves page information (title, URL, page source), and refreshes the page

Starting URL: https://www.flipkart.com/

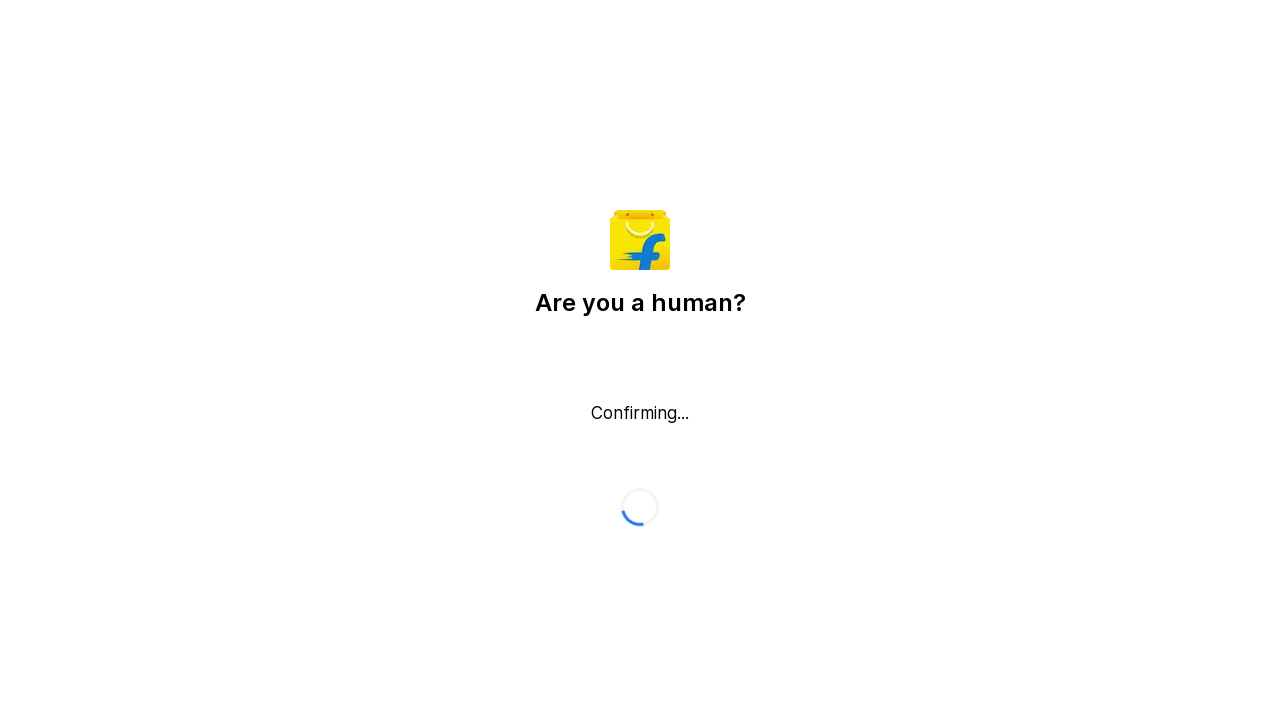

Reloaded the Flipkart homepage
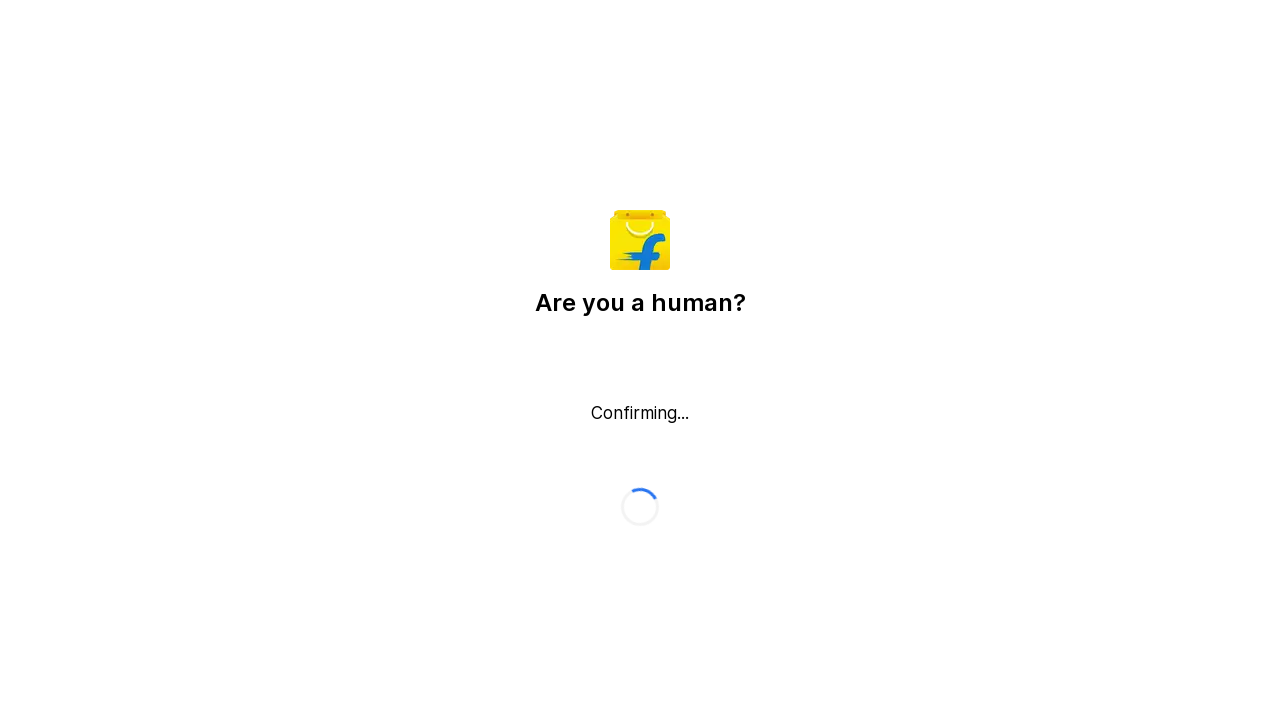

Waited for DOM content to load
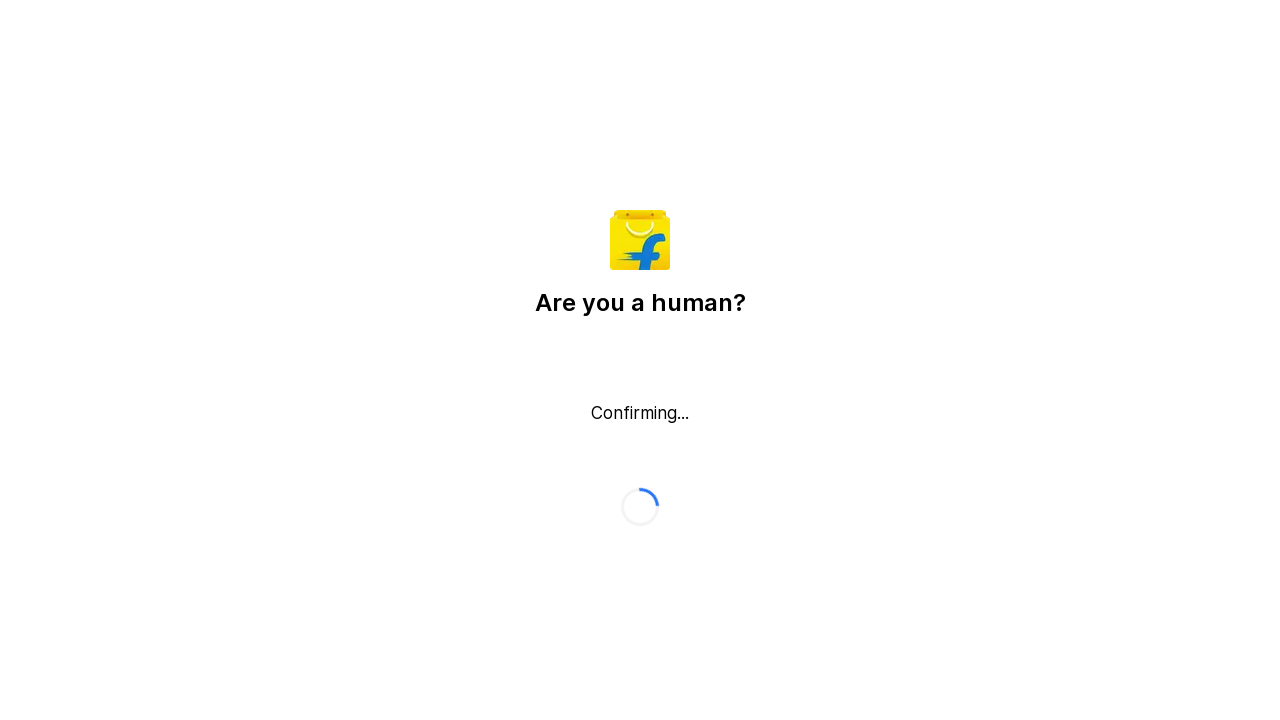

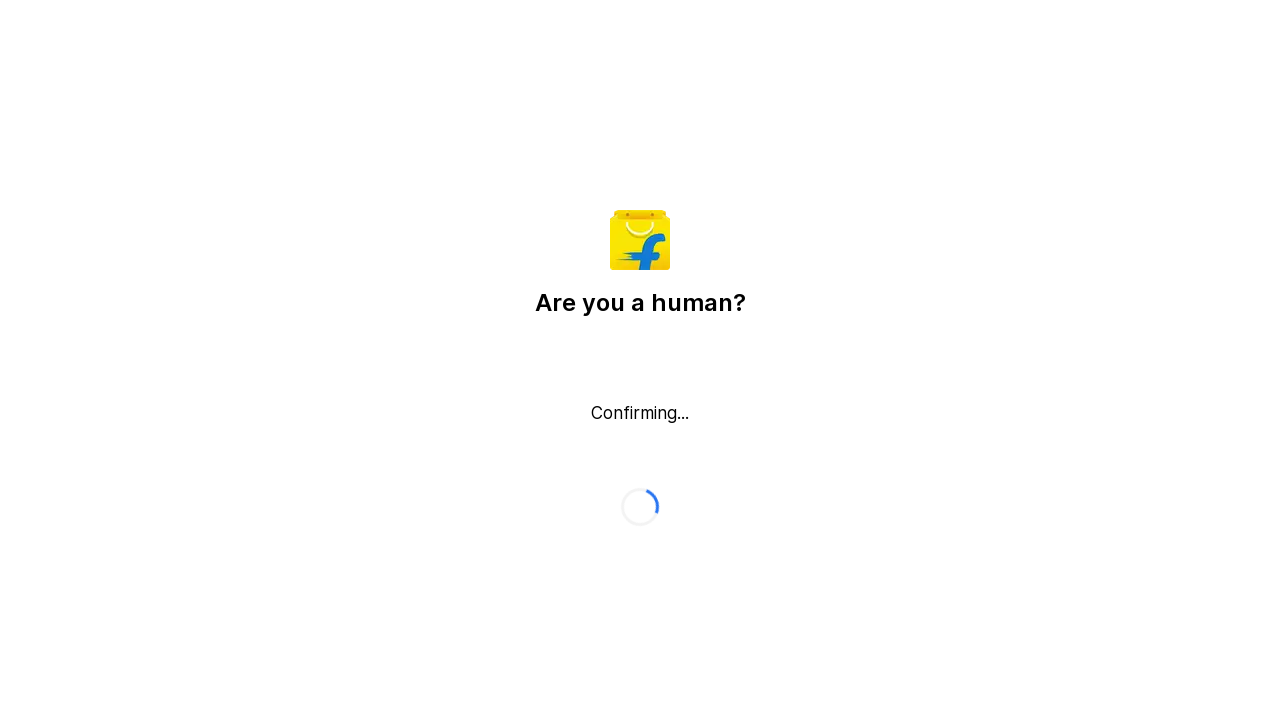